Tests input field submission and button click functionality on a QA practice site. First submits text in an input field and verifies the result, then navigates to the buttons page, clicks a submit button, and verifies the submission result.

Starting URL: https://www.qa-practice.com/elements/input/simple

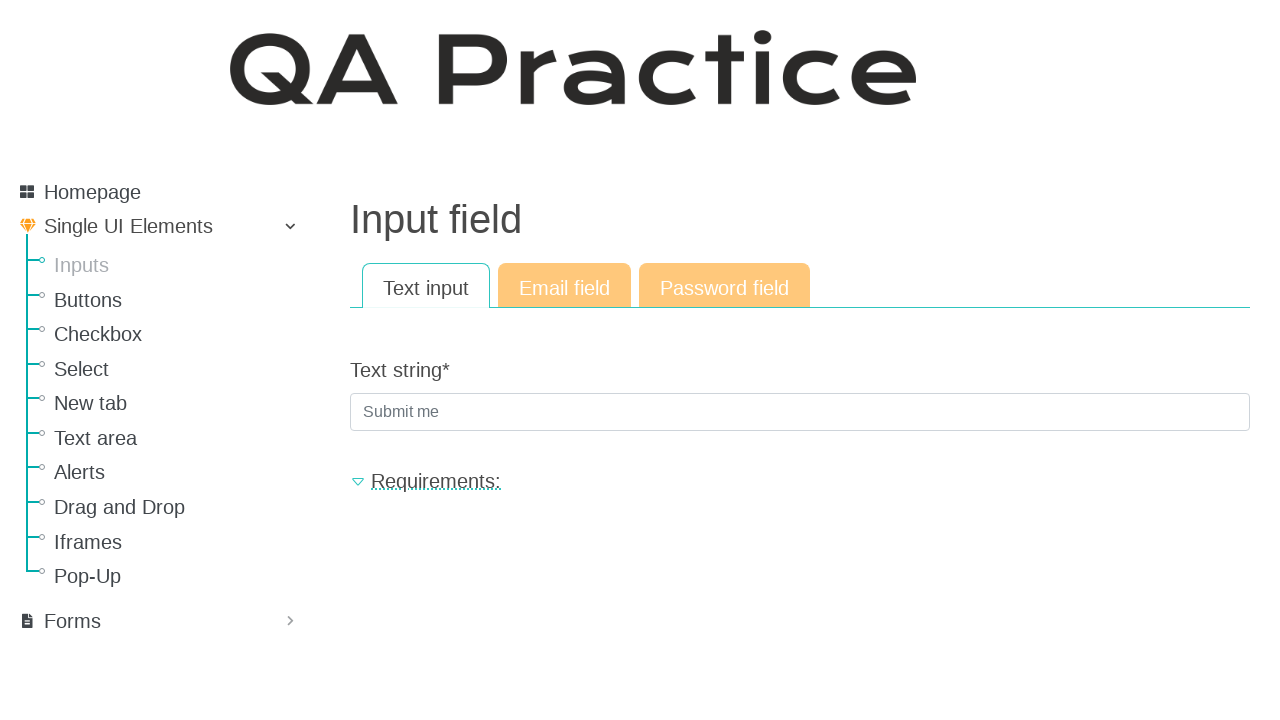

Filled input field with 'error' on input#id_text_string
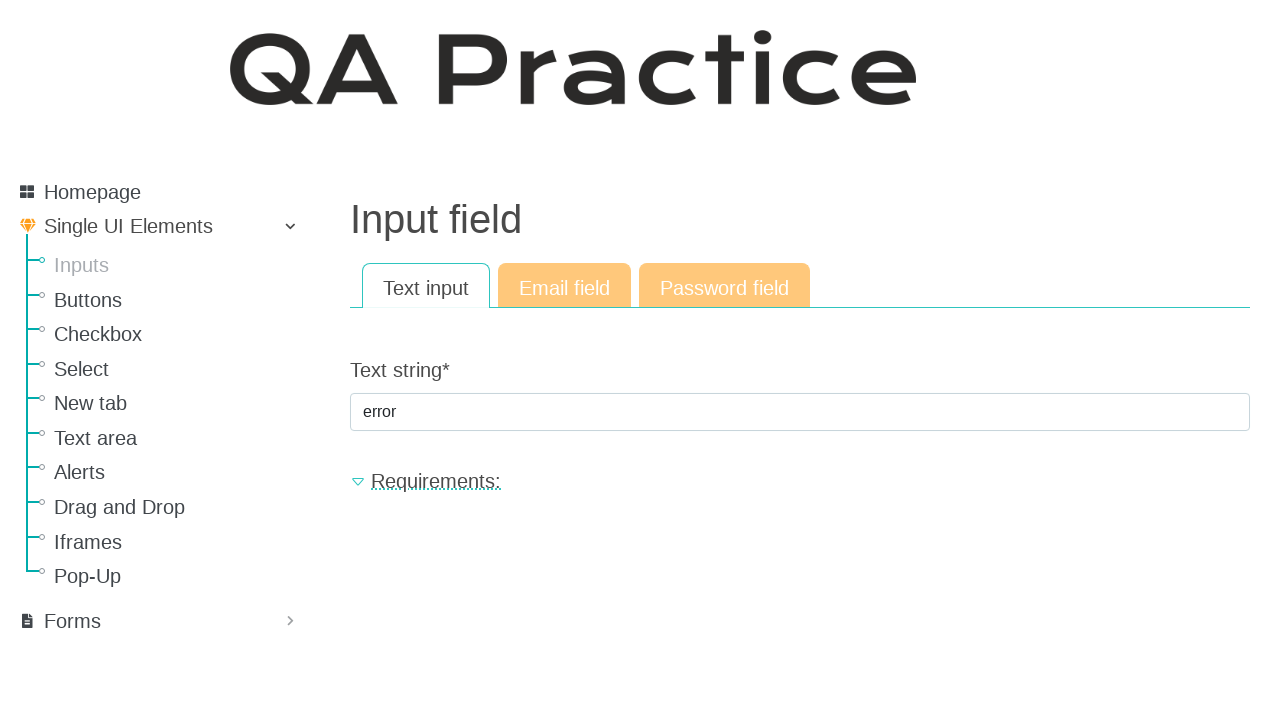

Pressed Enter to submit the input field on input#id_text_string
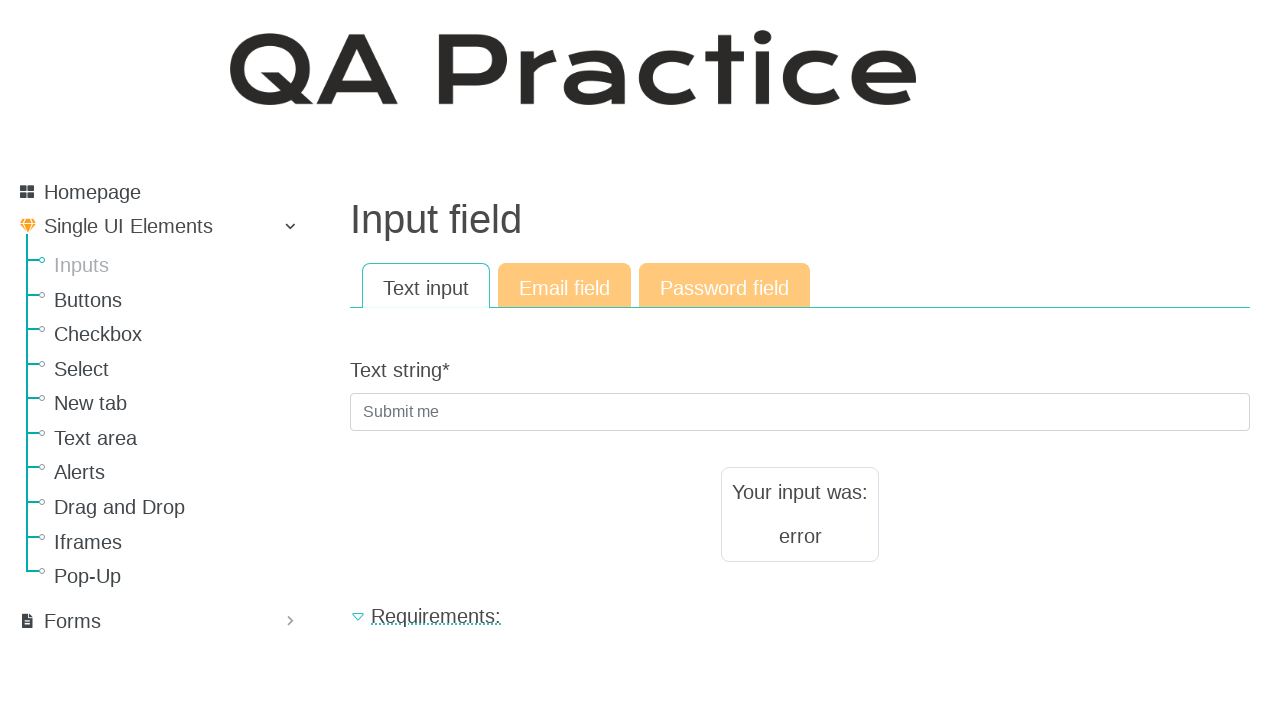

Waited for result text to appear
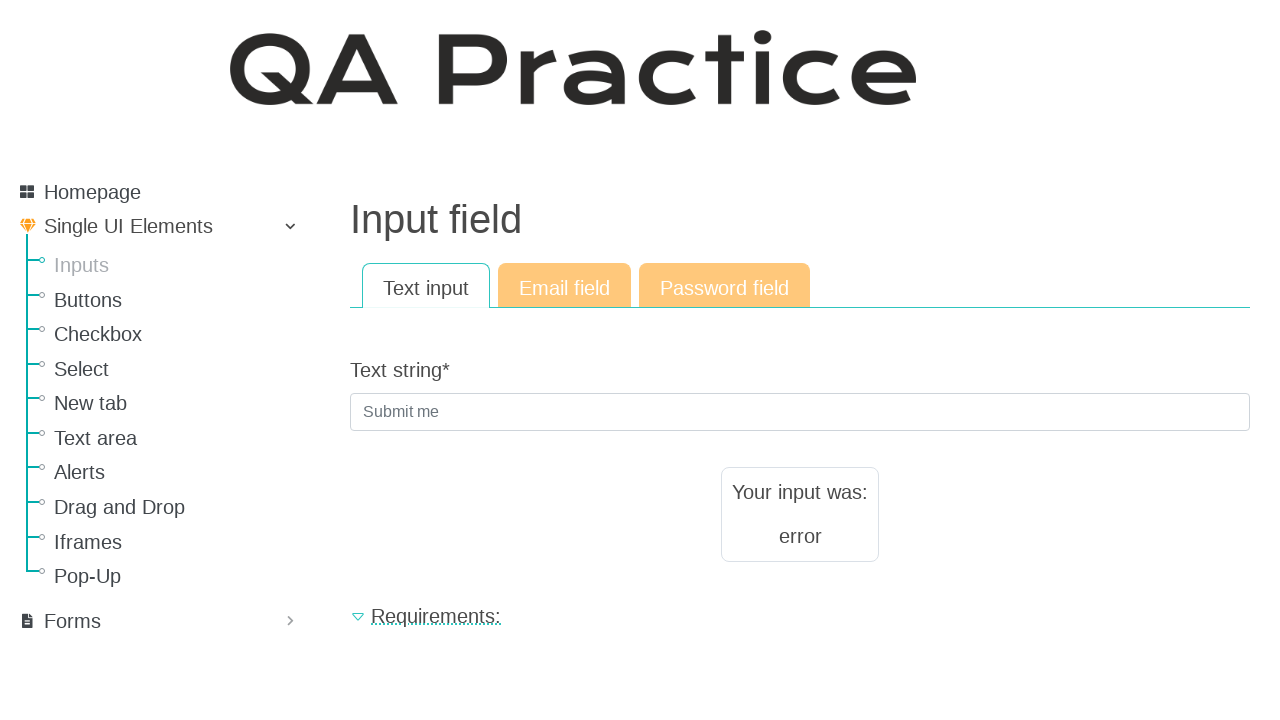

Located result text element
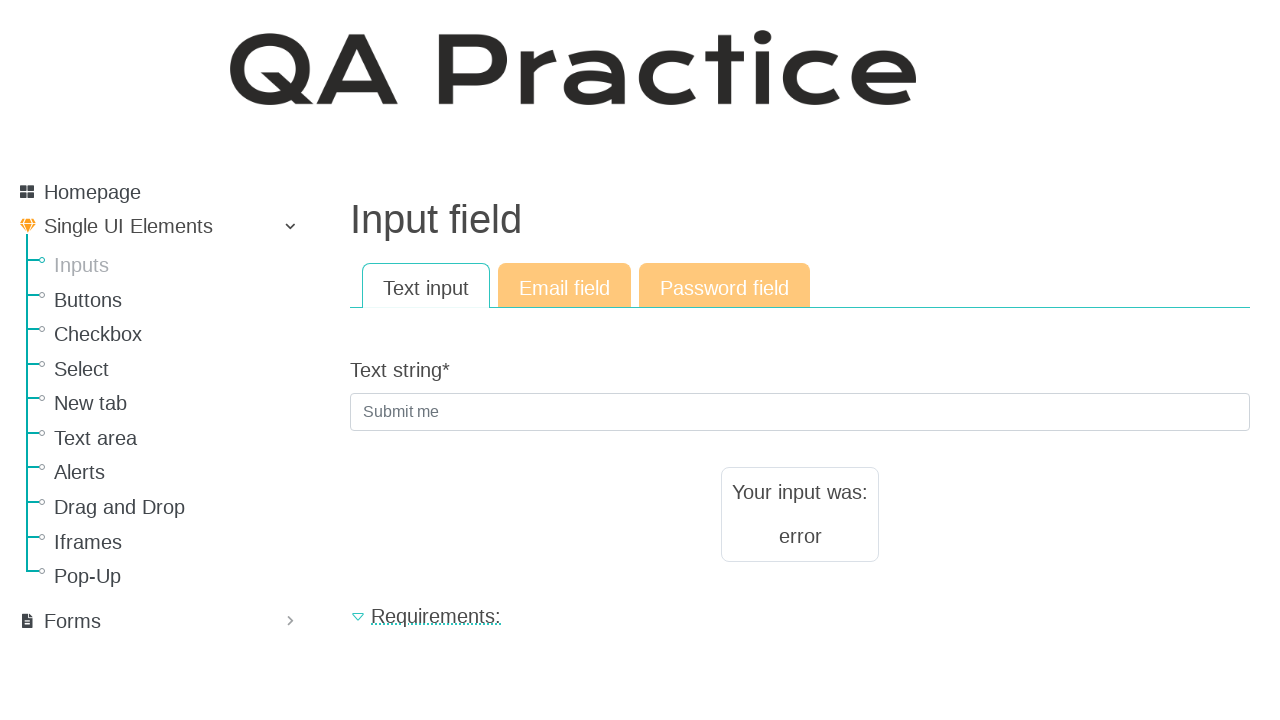

Verified input submission result displays 'error'
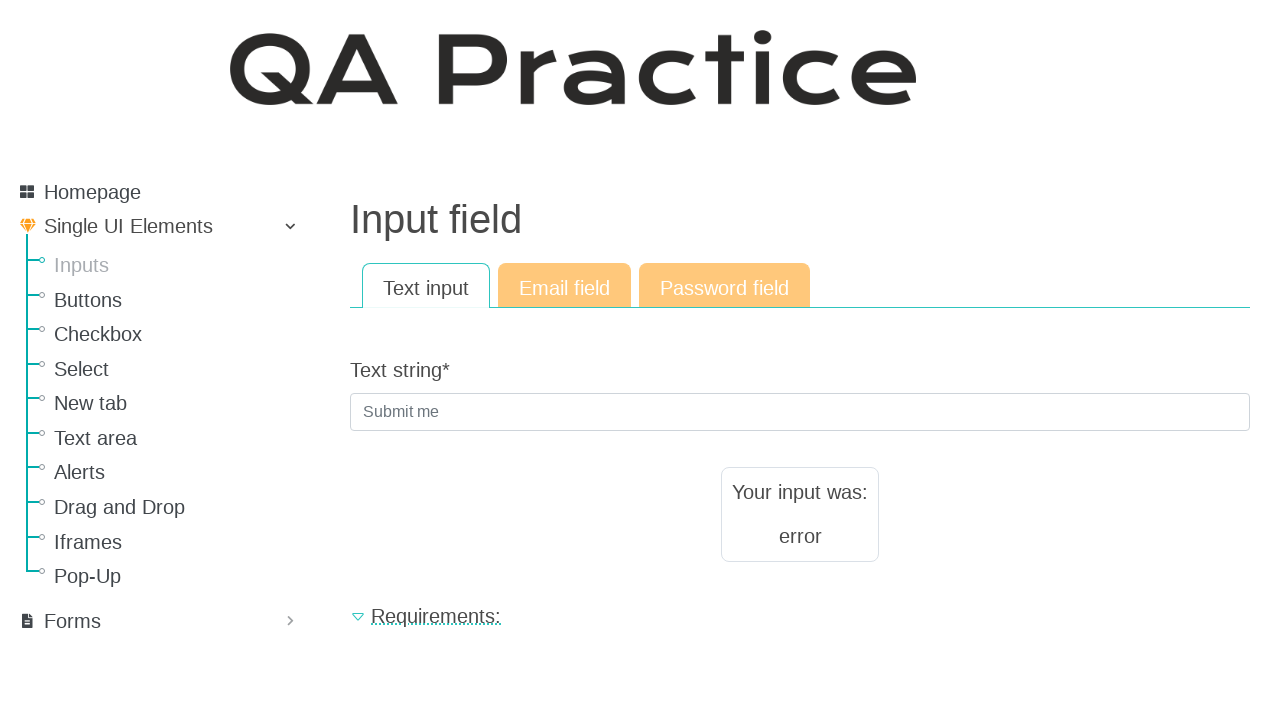

Clicked Buttons navigation link at (180, 300) on a:has-text('Buttons')
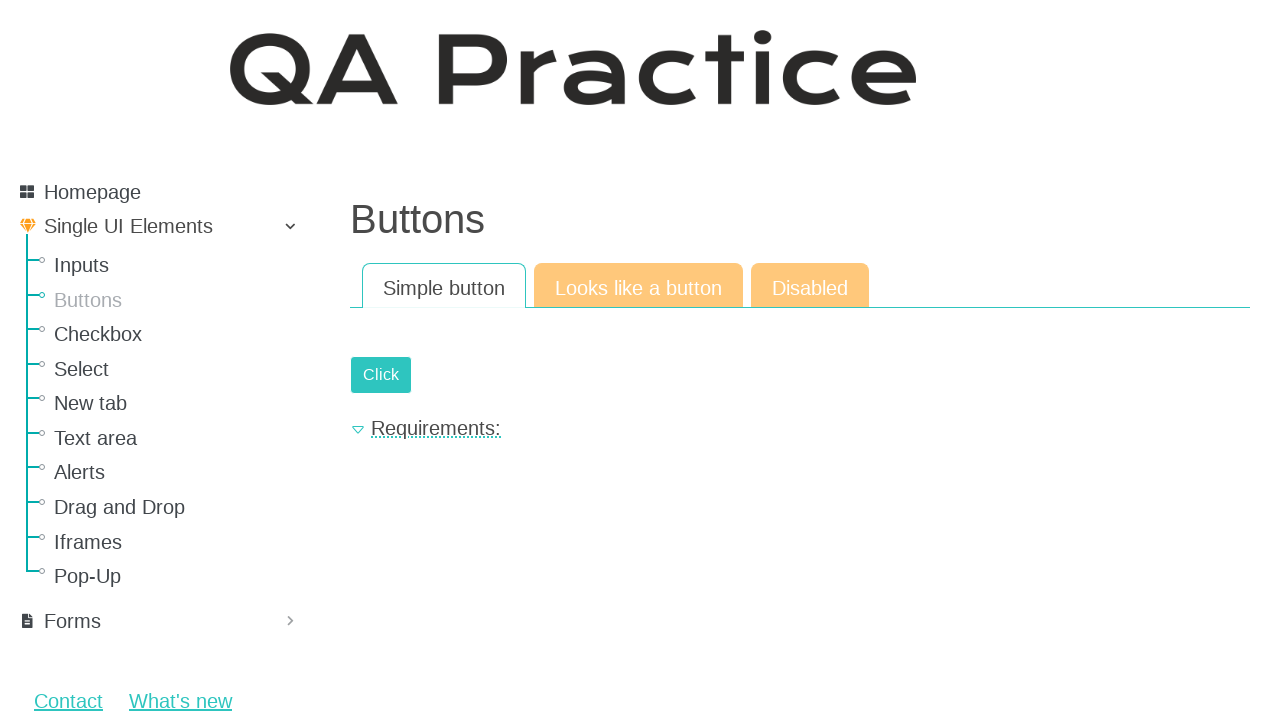

Clicked the submit button at (381, 375) on input#submit-id-submit
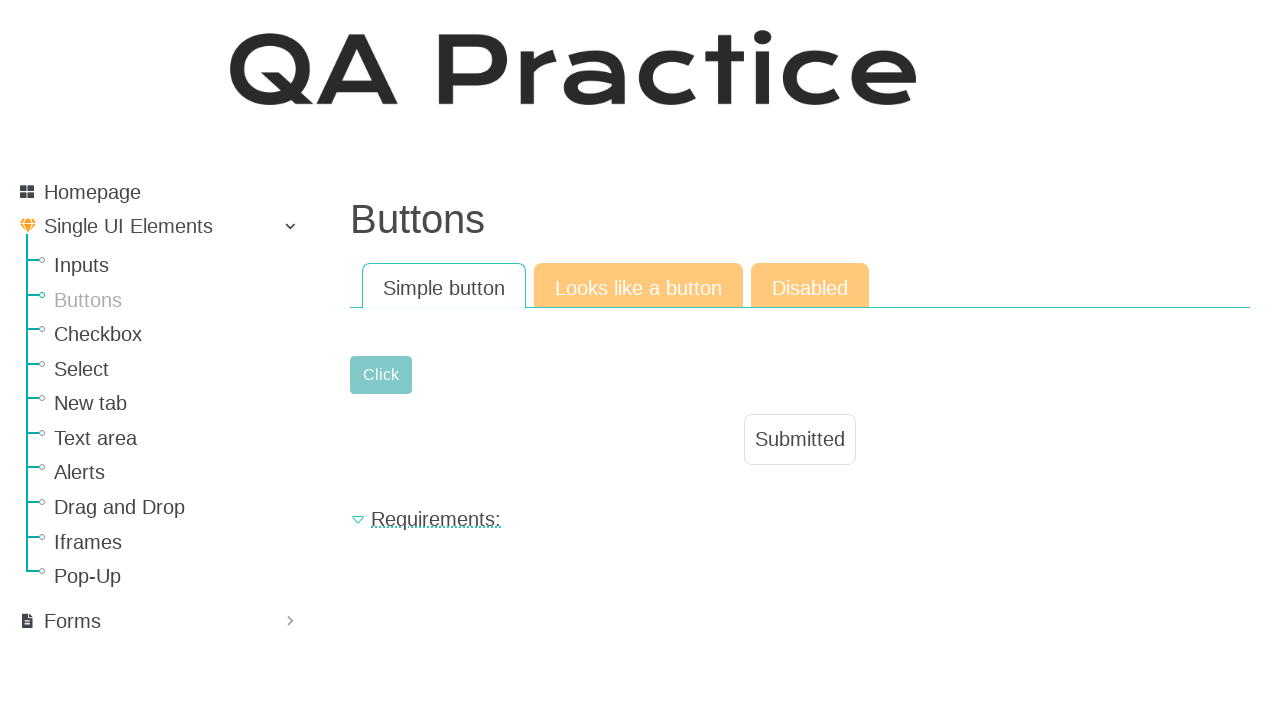

Waited for submission result text to appear
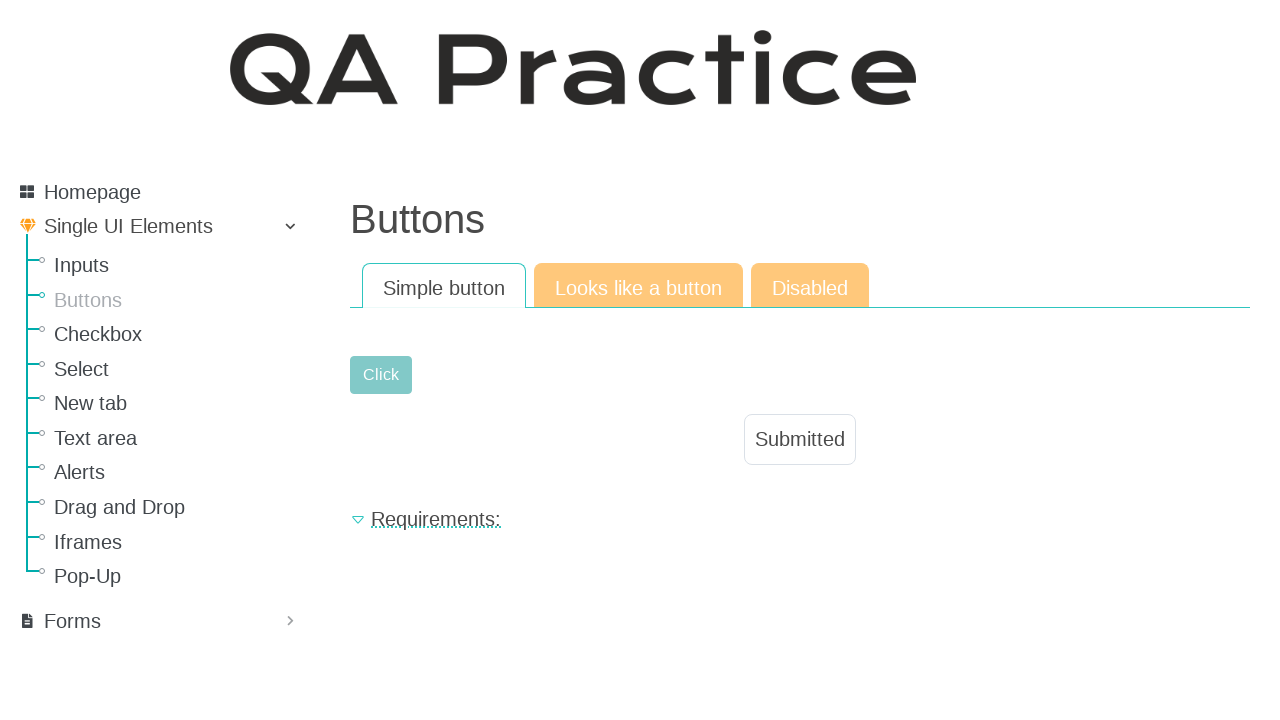

Located submission result text element
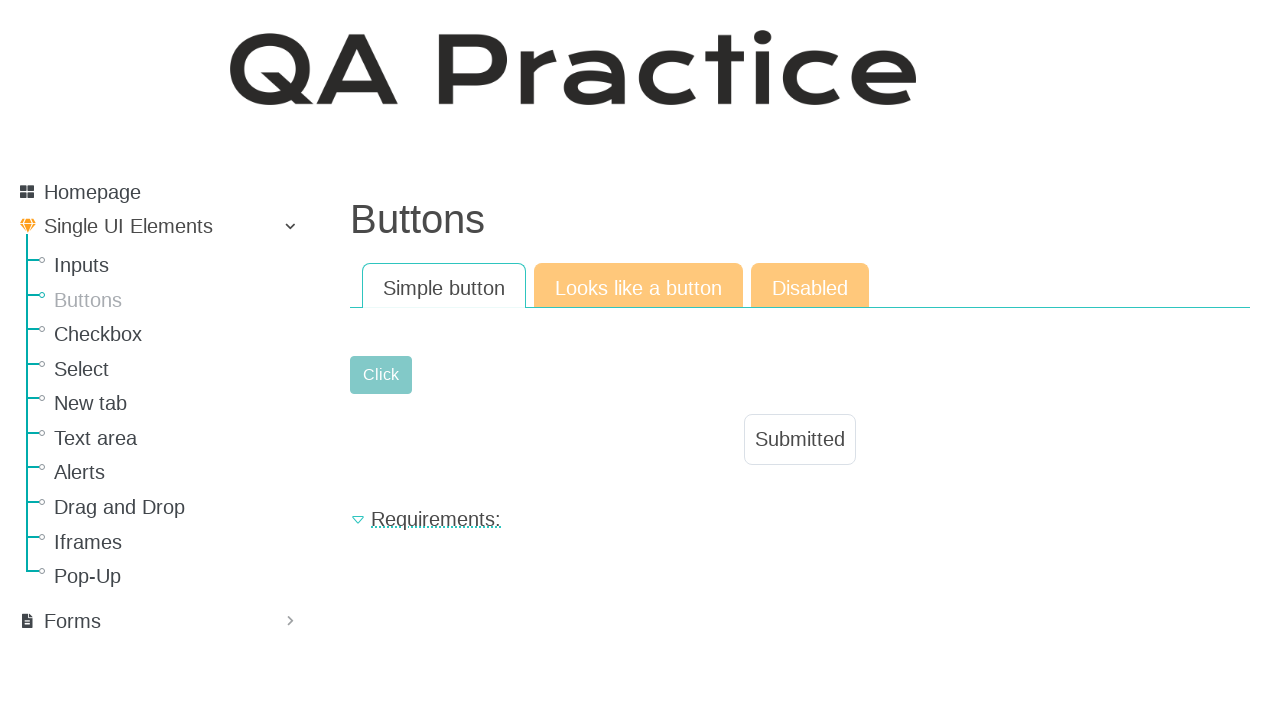

Verified button submission result displays 'Submitted'
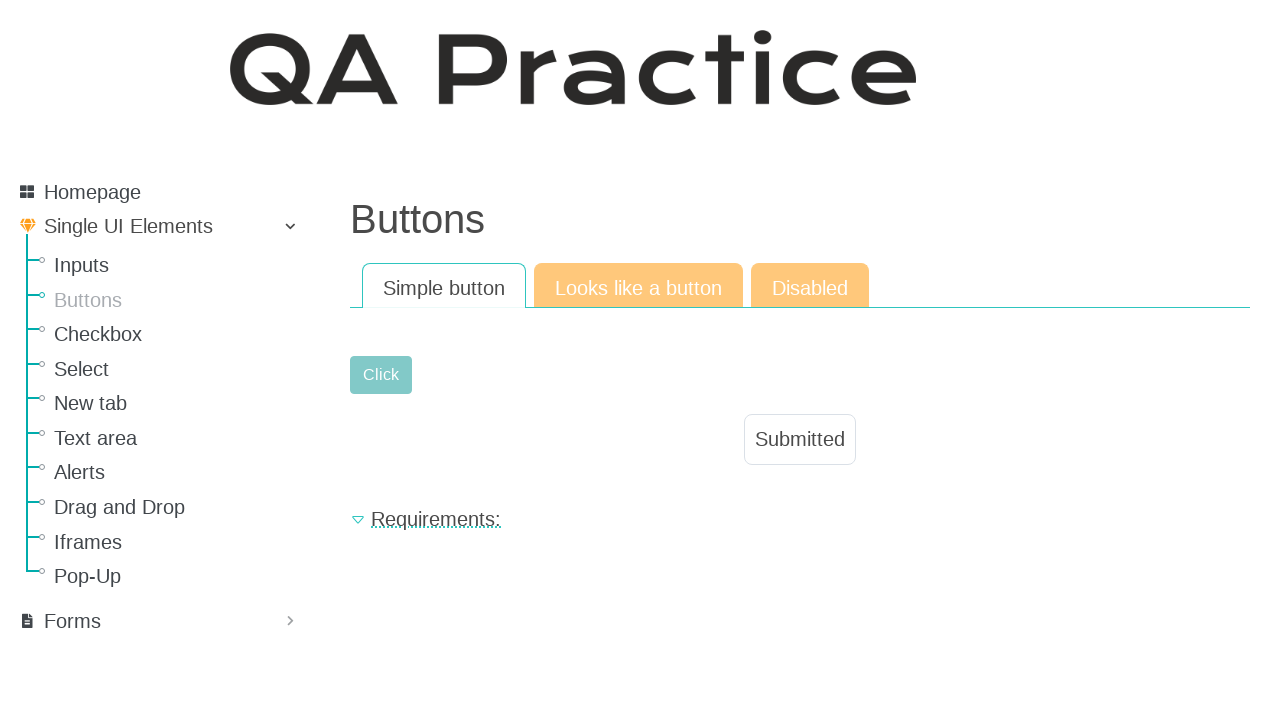

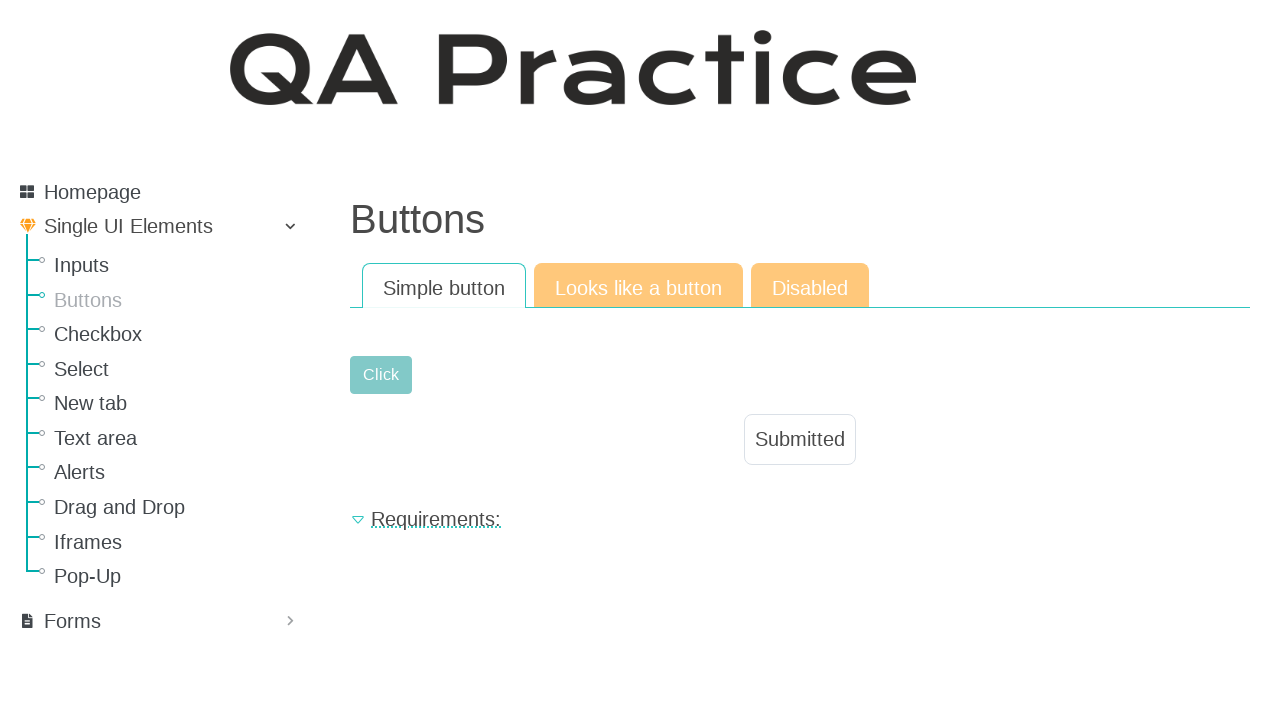